Tests table sorting functionality by clicking on the Due column header to sort the table by amount due

Starting URL: http://the-internet.herokuapp.com/tables

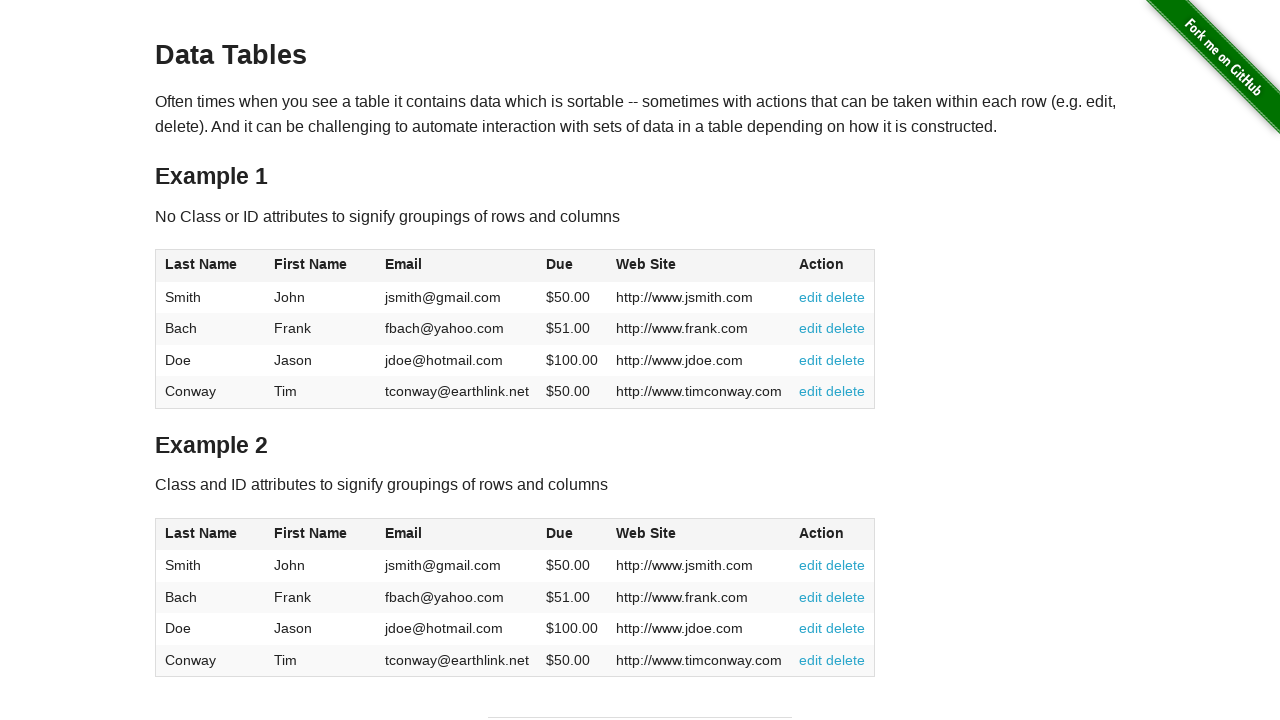

Navigated to the tables page
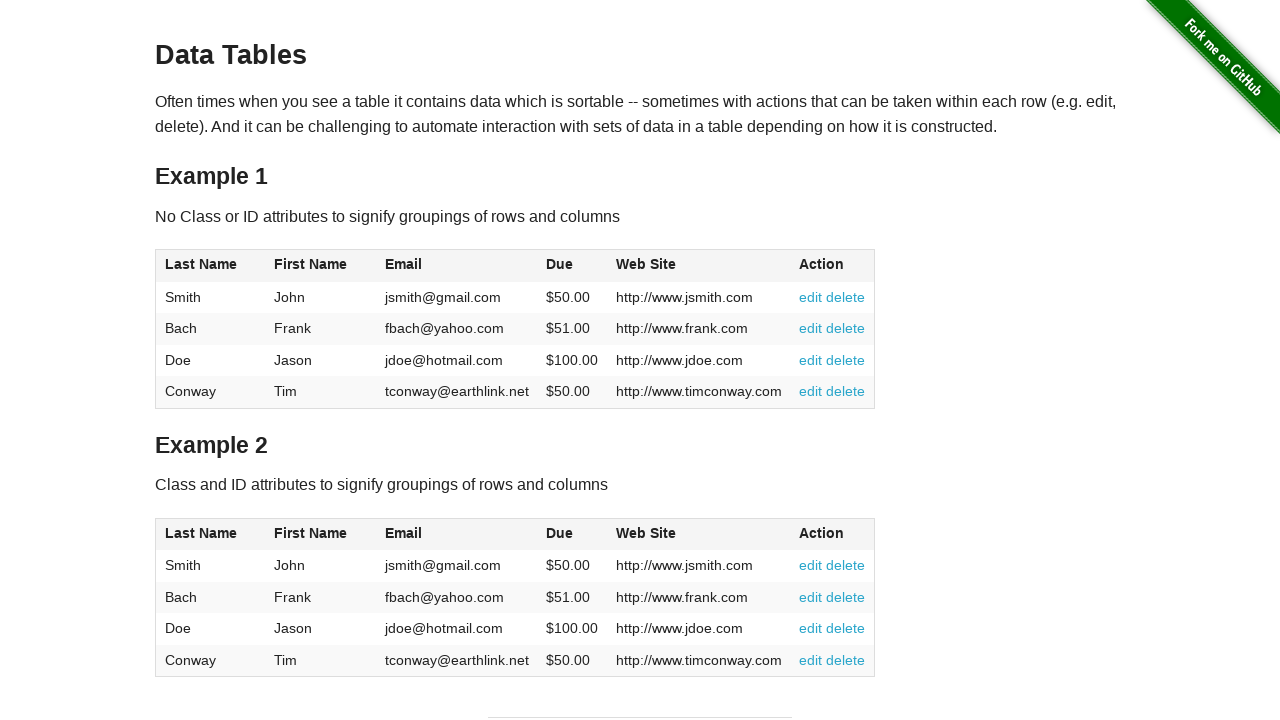

Clicked on the Due column header to sort the table at (572, 266) on #table1 th:has-text('Due')
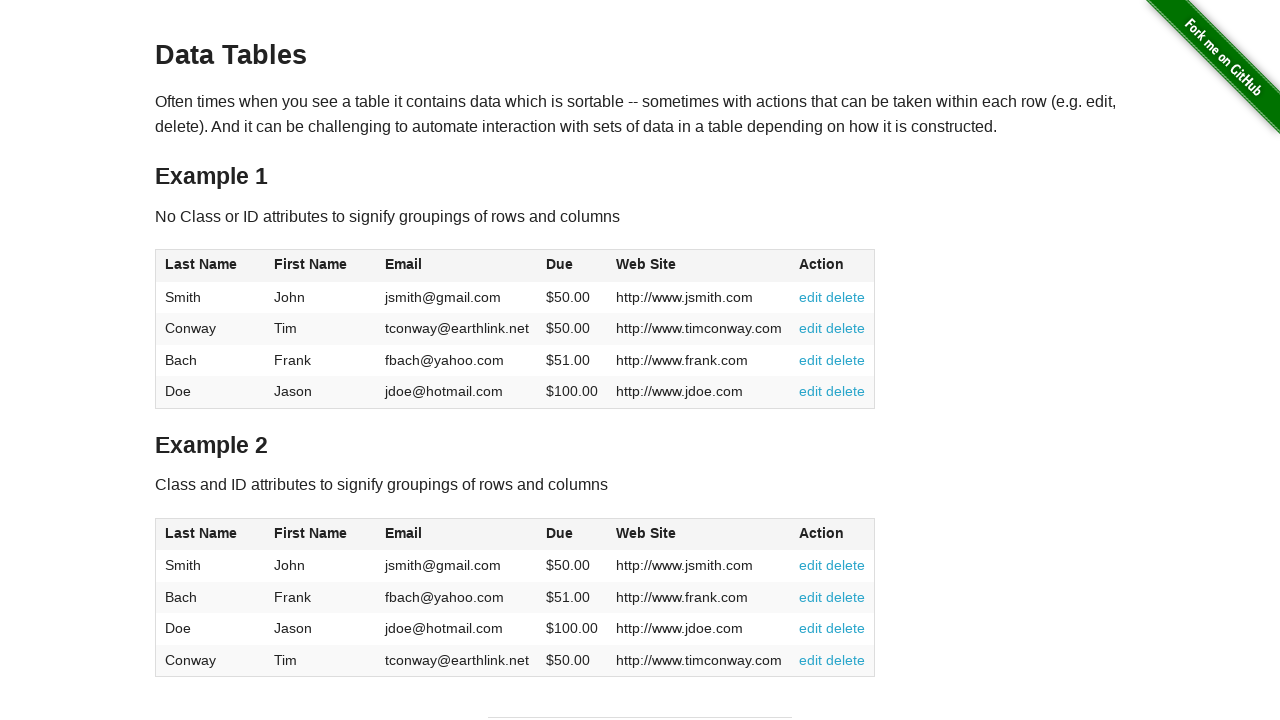

Waited for table to be sorted
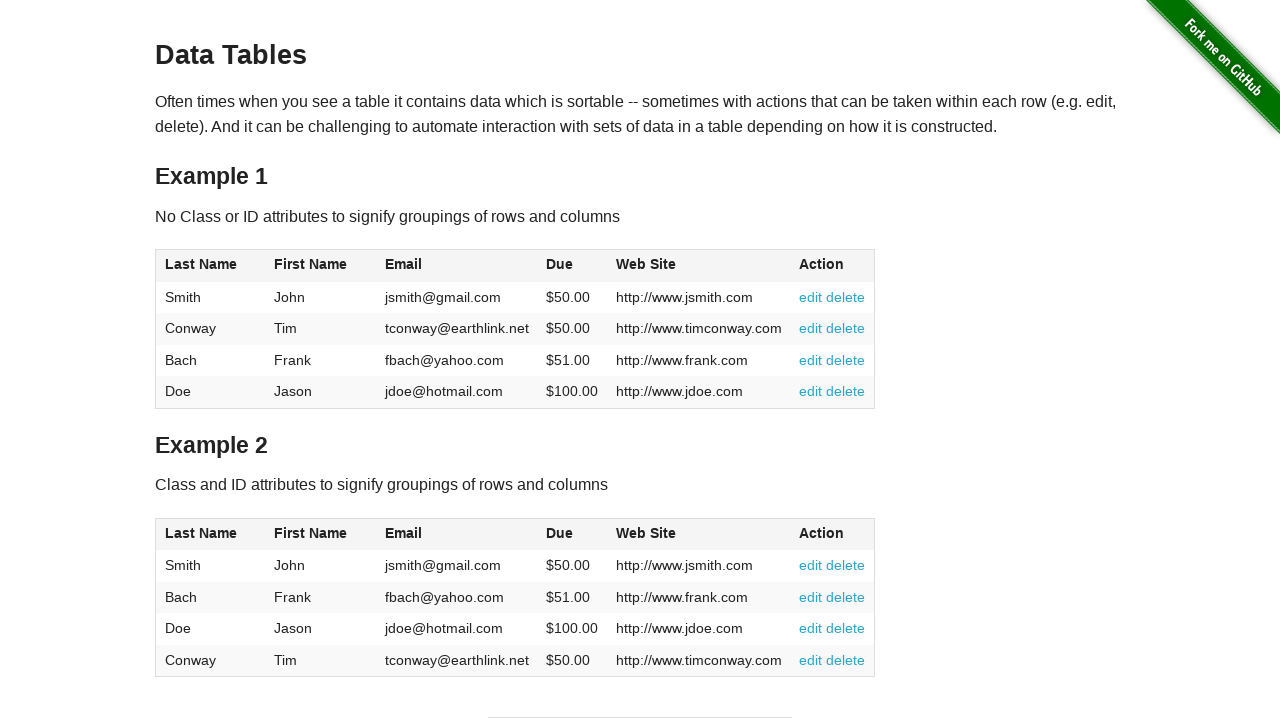

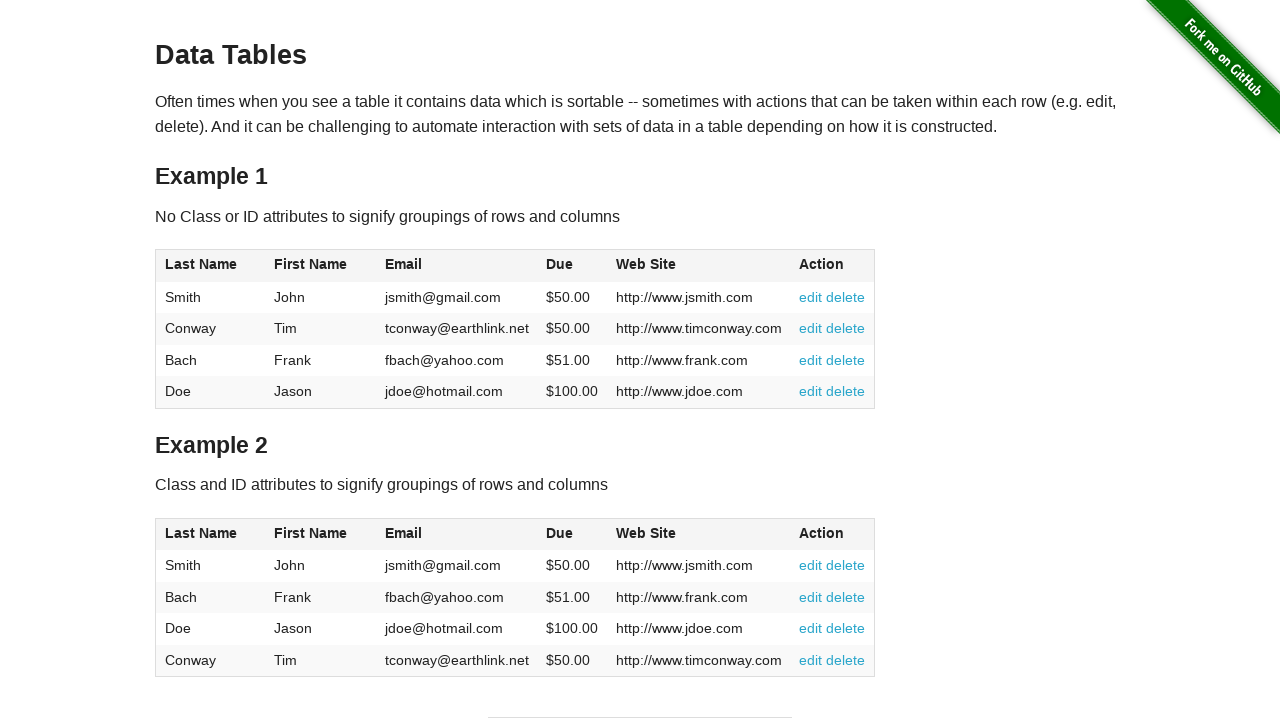